Solves a mathematical challenge by extracting a value from an element attribute, calculating the result, and submitting the answer with checkbox selections

Starting URL: http://suninjuly.github.io/get_attribute.html

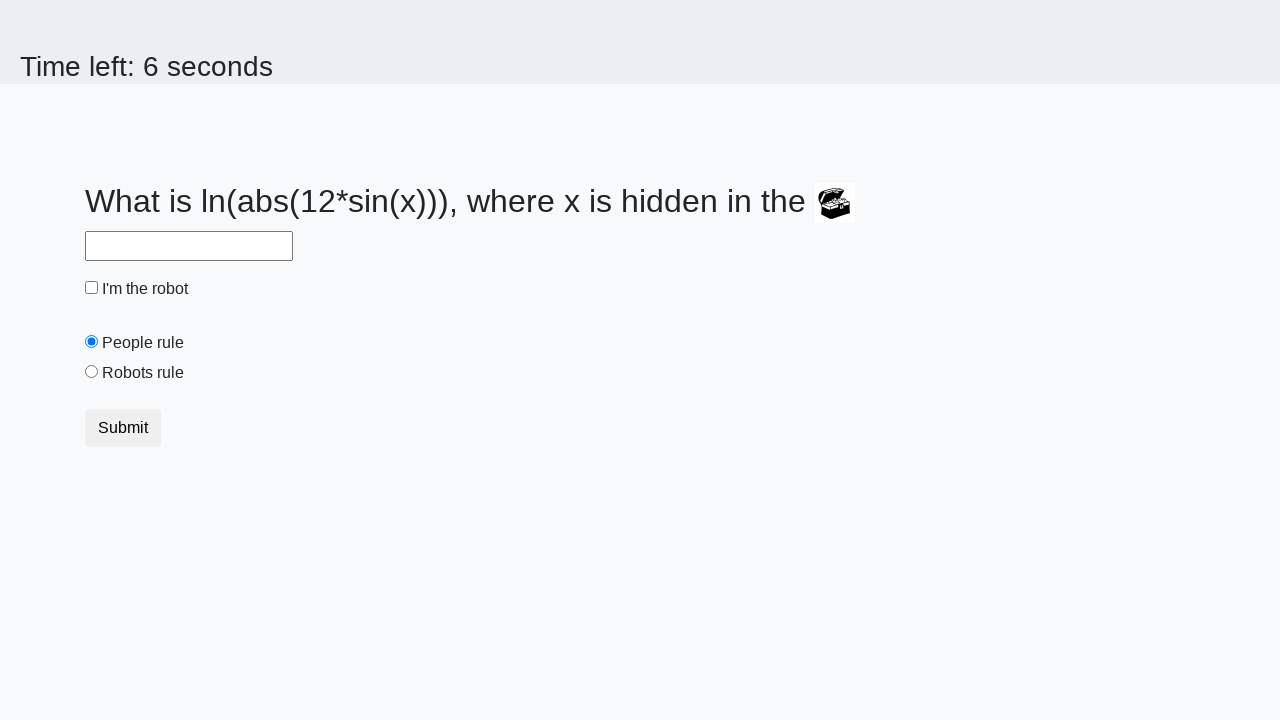

Retrieved valuex attribute from treasure element
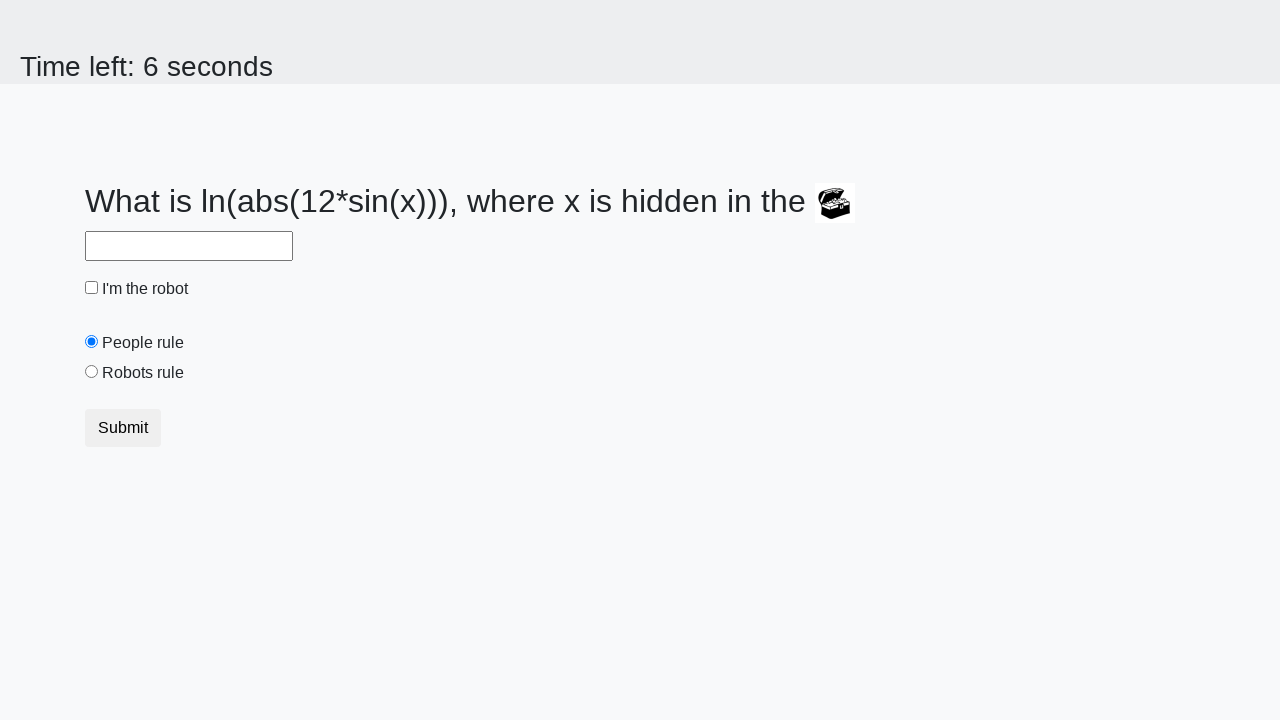

Calculated mathematical result using log(12*sin(x)) formula
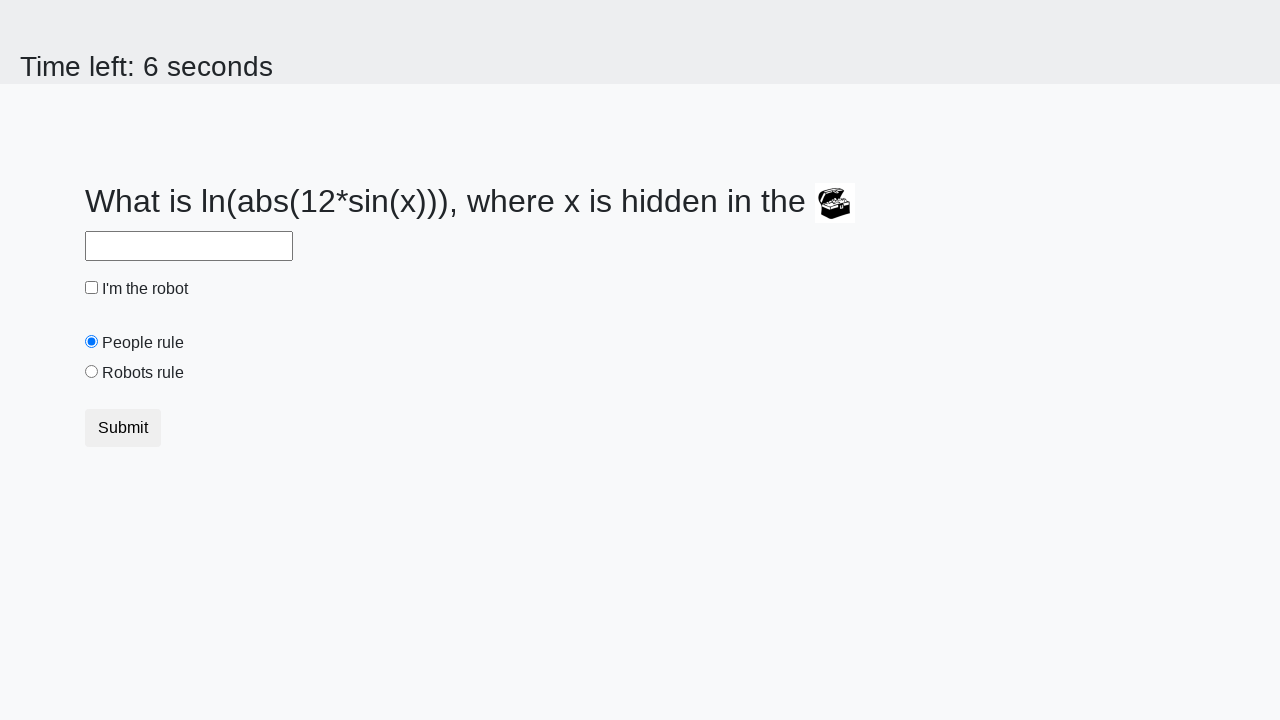

Filled answer field with calculated result on #answer
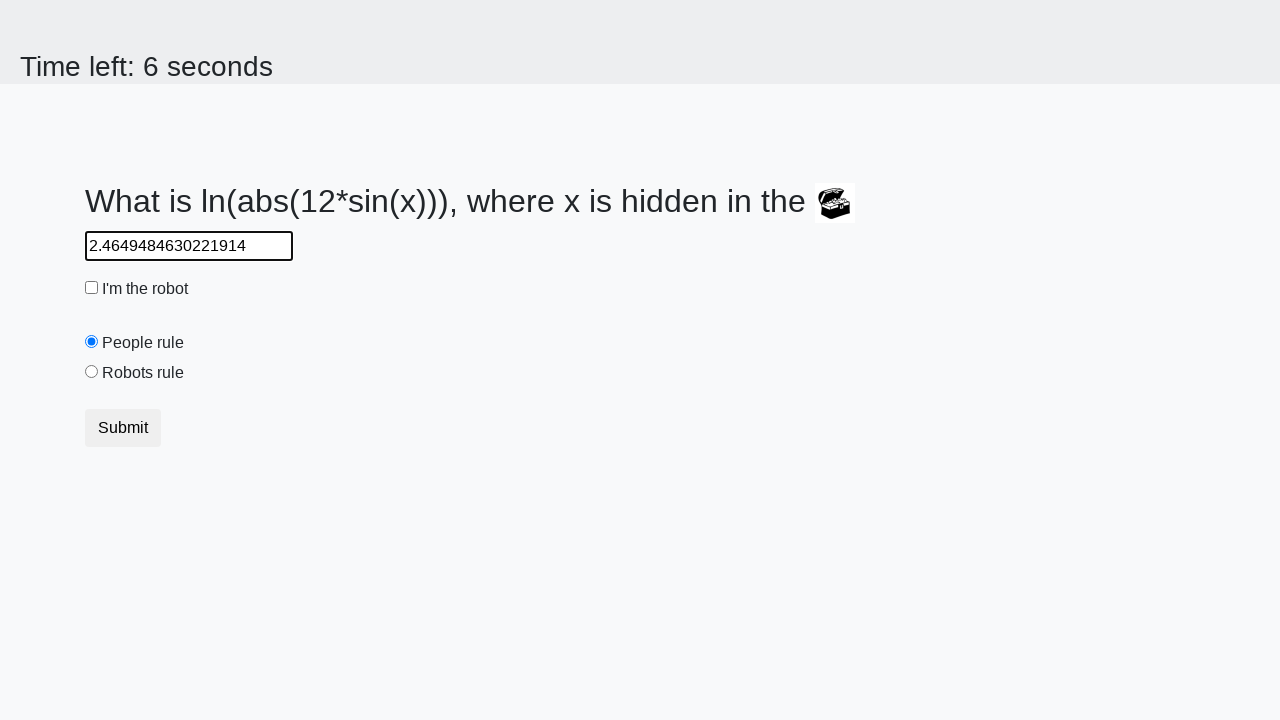

Clicked robot checkbox at (92, 288) on #robotCheckbox
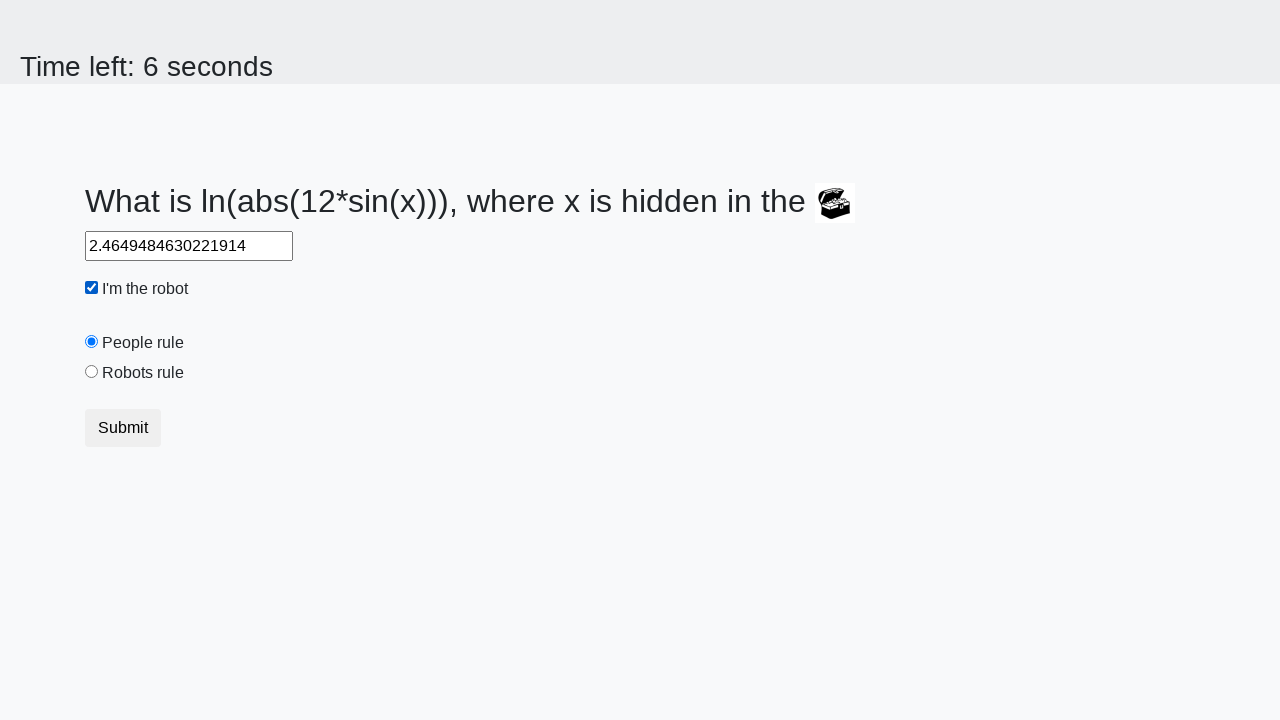

Selected robots rule radio button at (92, 372) on #robotsRule
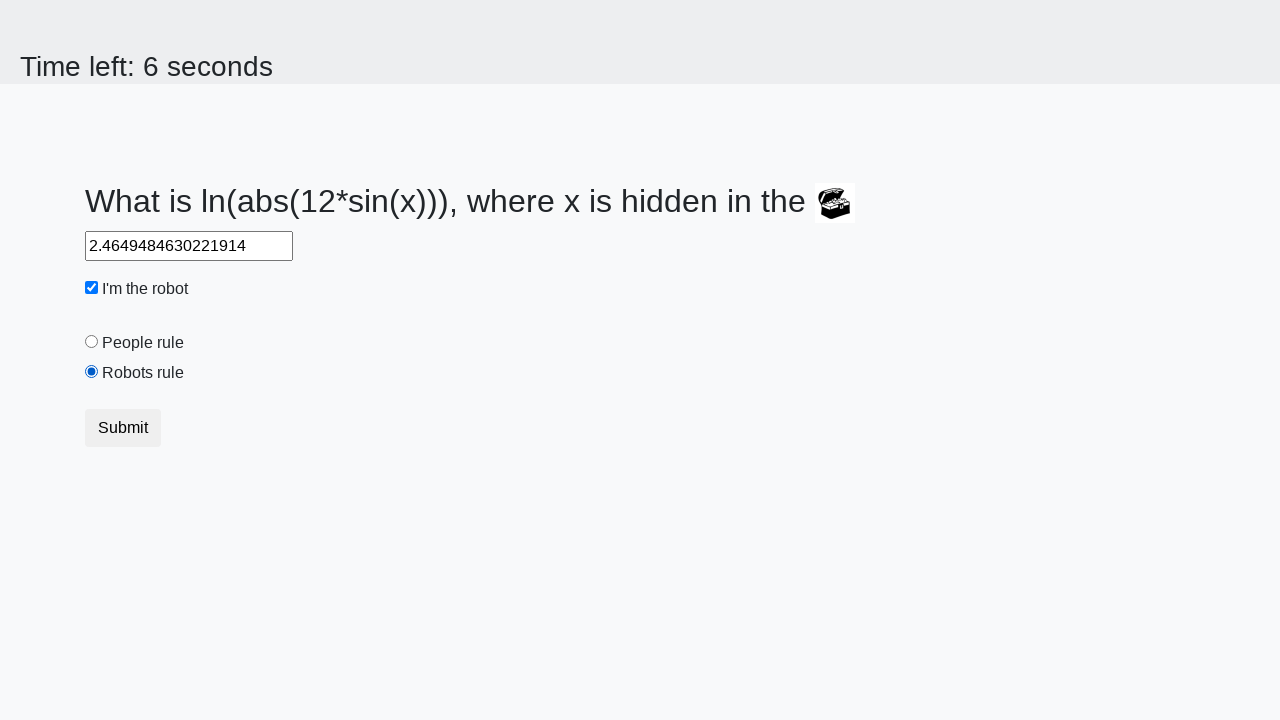

Clicked submit button to submit form at (123, 428) on .btn
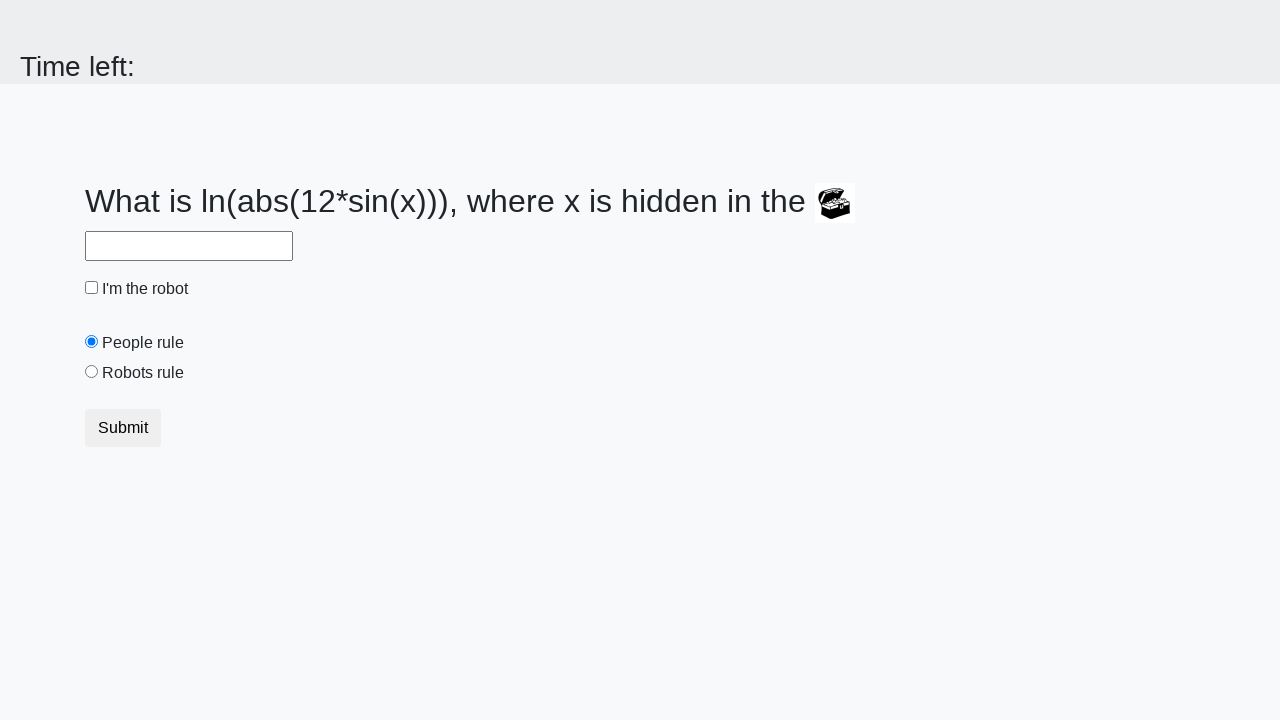

Waited 2 seconds for result to be visible
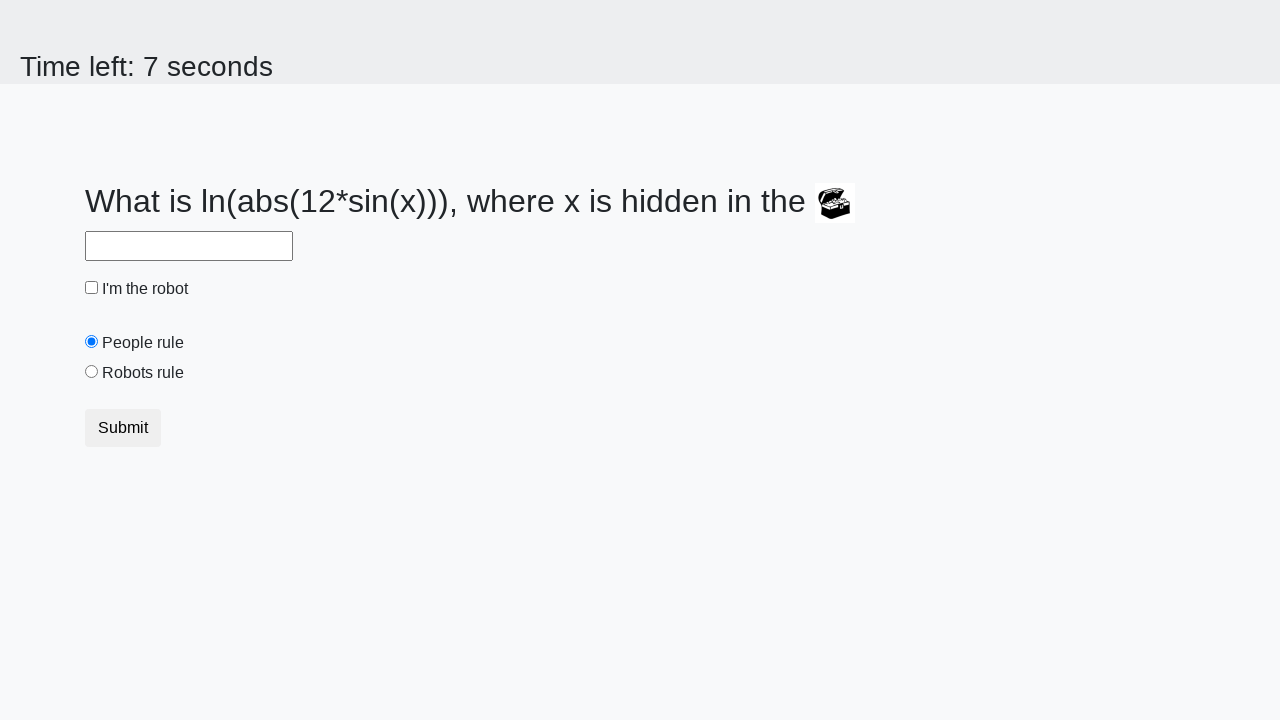

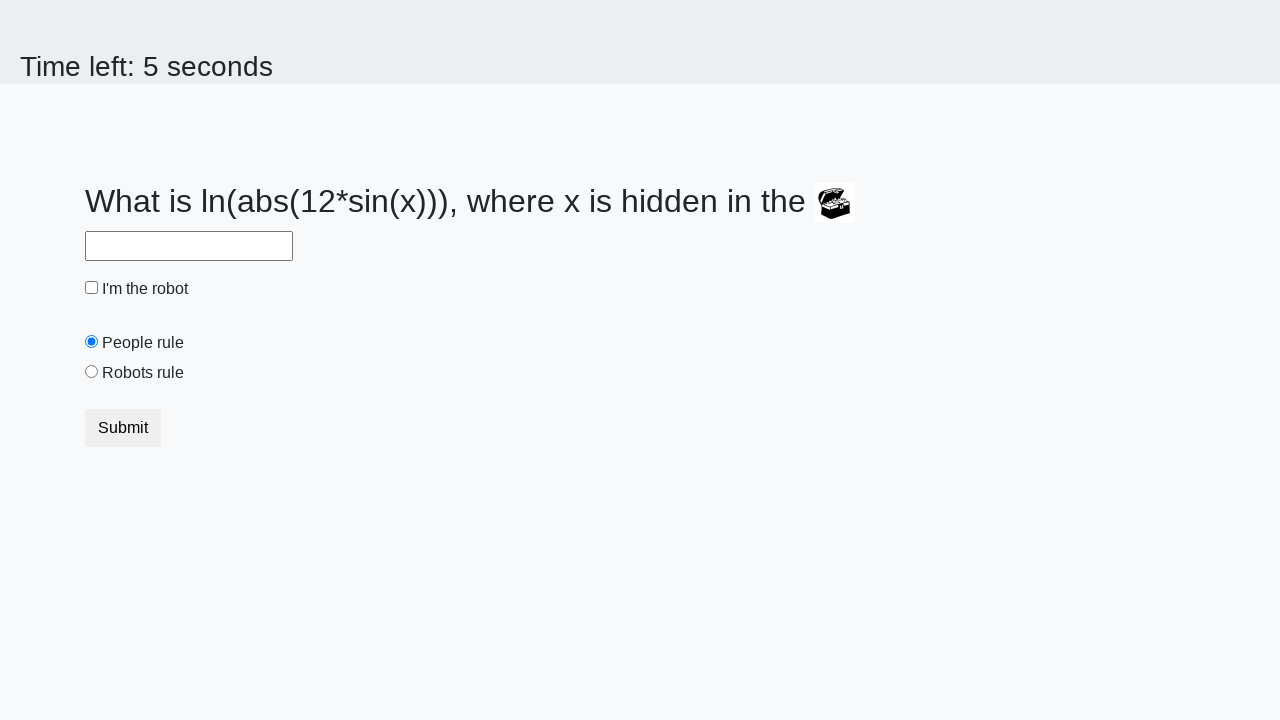